Tests adding a new todo item to the TodoMVC React app by entering text in the input field and verifying it appears in the list

Starting URL: https://todomvc.com/examples/react/dist/#/

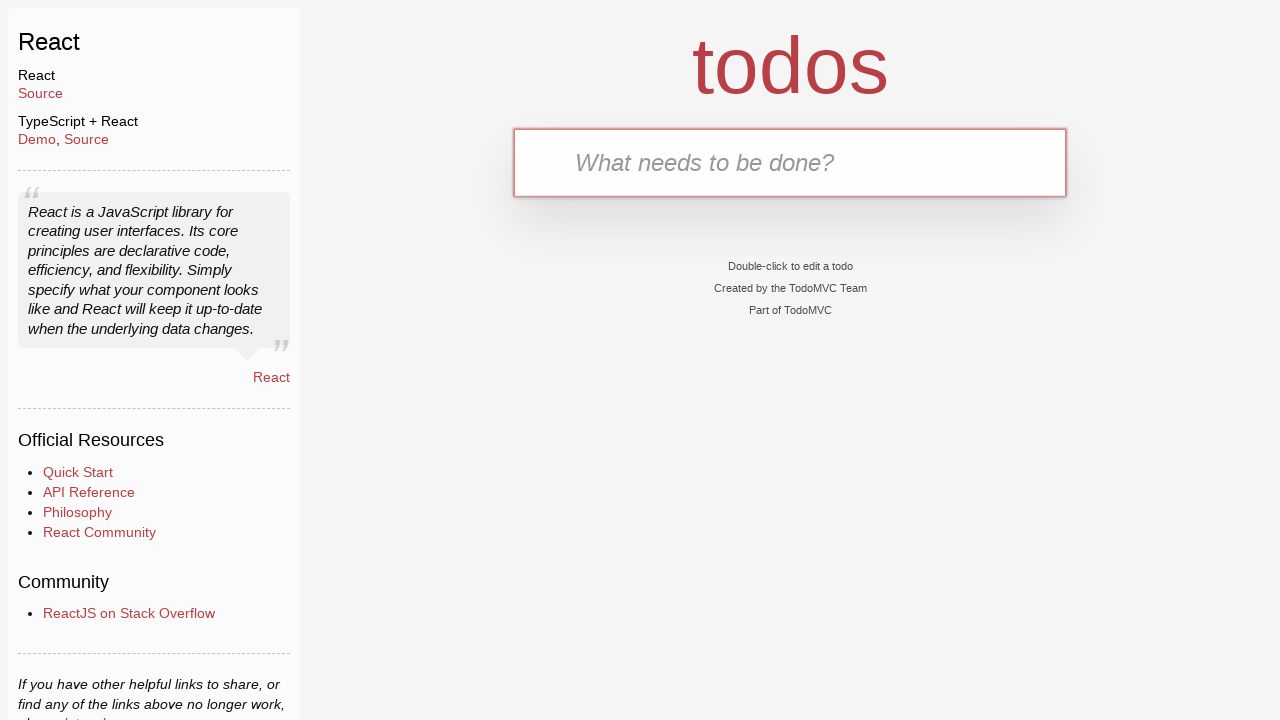

Waited for todo input field to be present
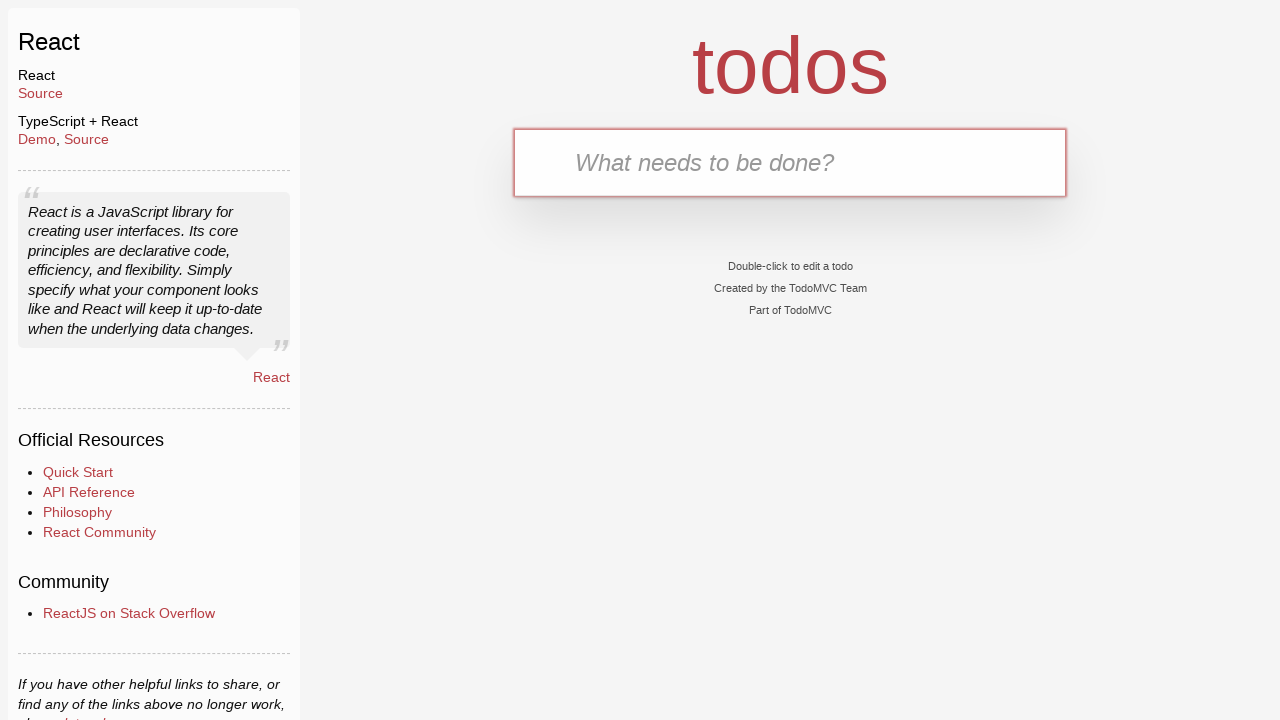

Filled todo input field with 'Buy milk' on .new-todo
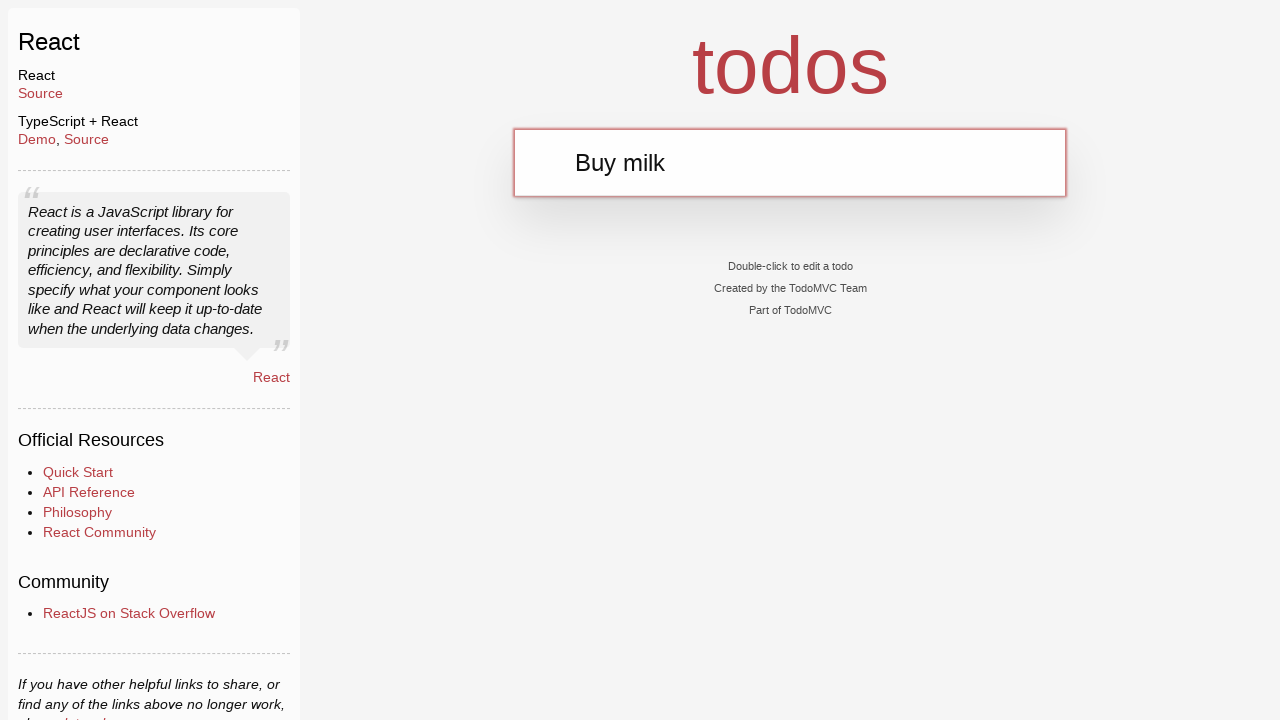

Pressed Enter to submit the new todo item on .new-todo
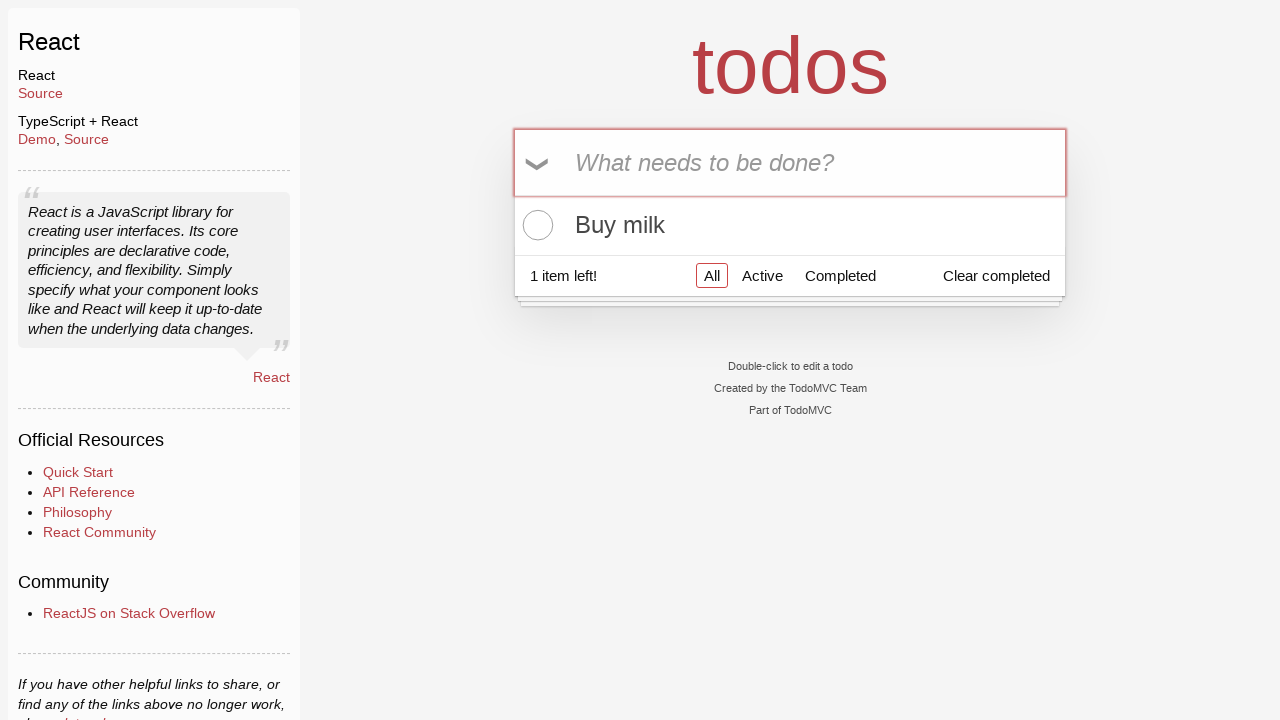

Verified todo item appeared in the list
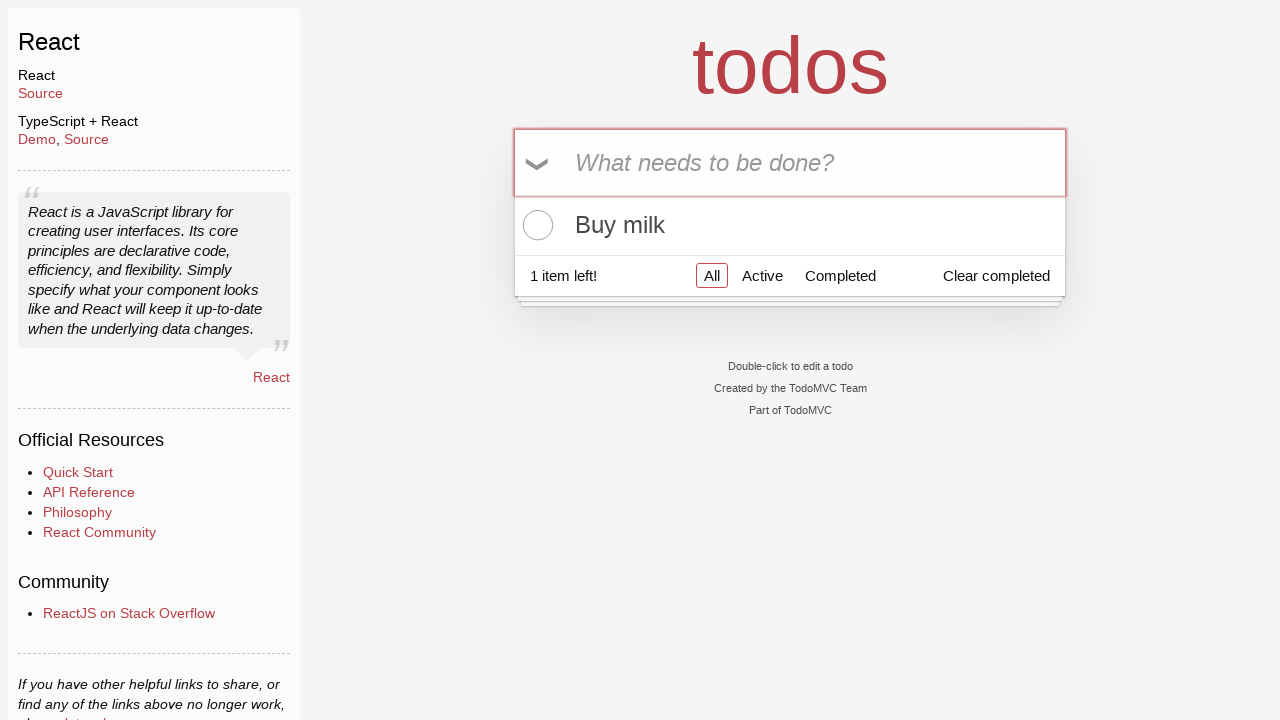

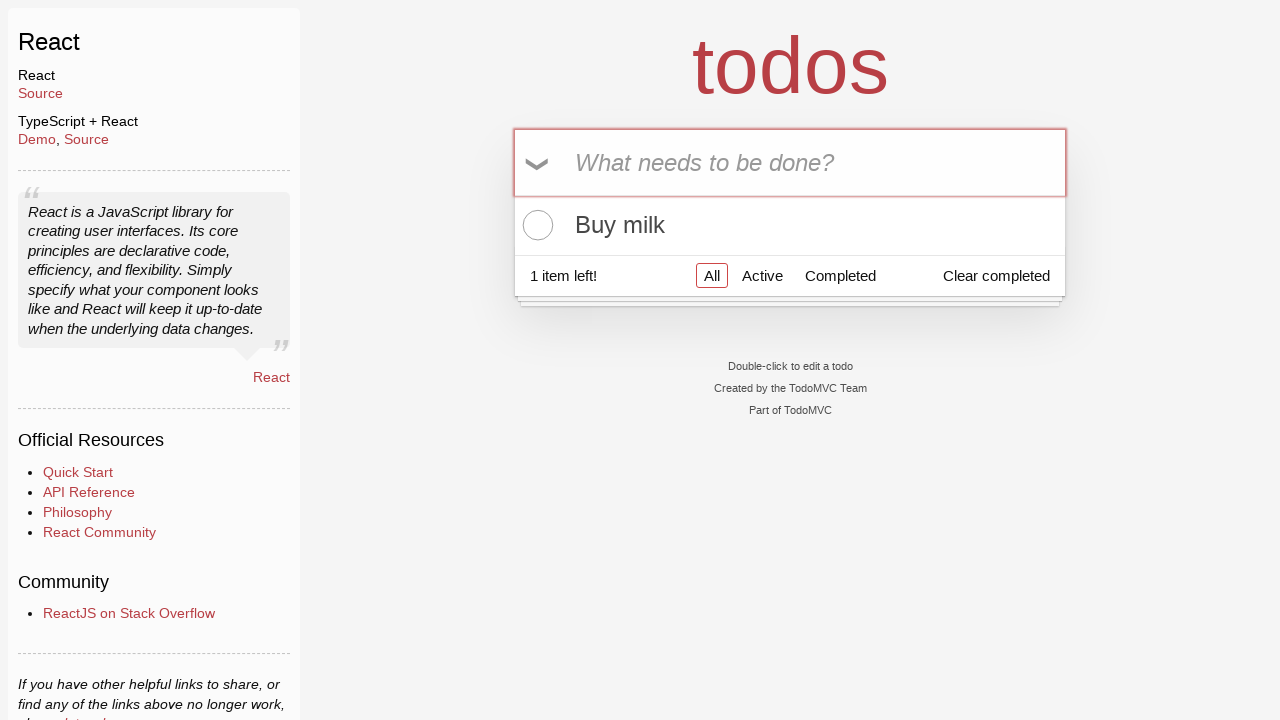